Tests navigation by removing target attribute and clicking a link to open in same tab

Starting URL: https://rahulshettyacademy.com/AutomationPractice/

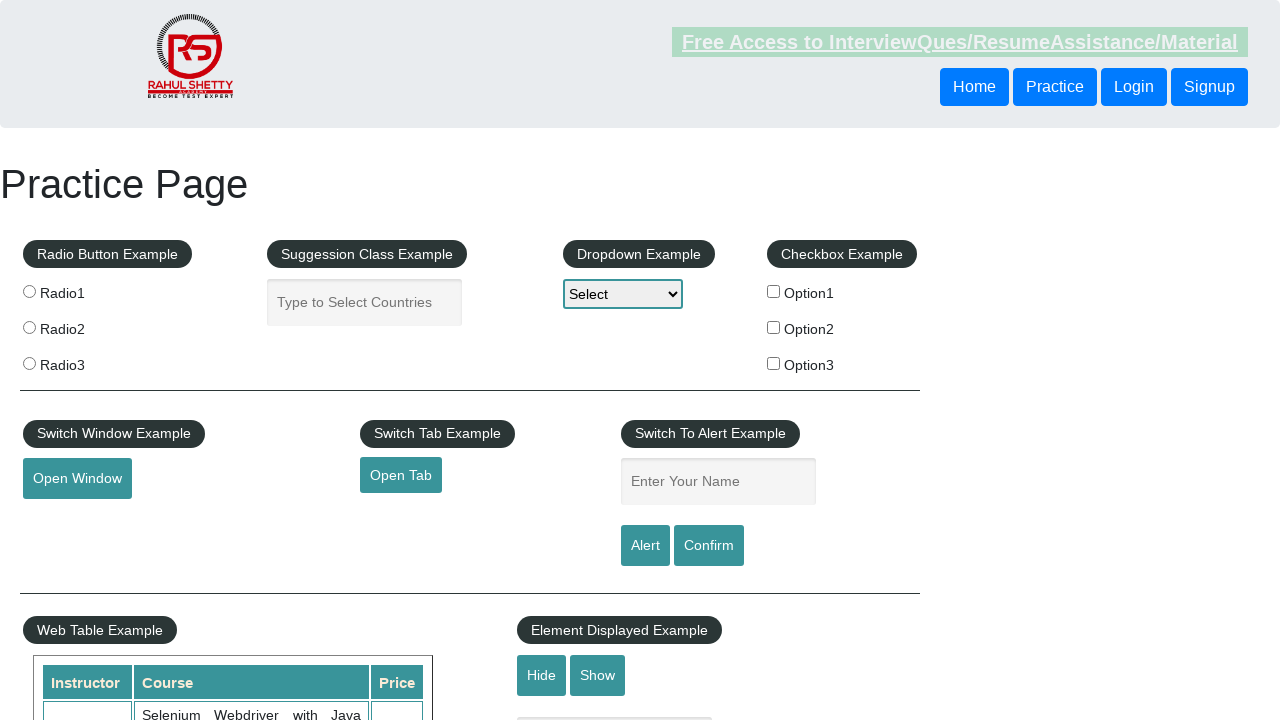

Removed target attribute from link element to enable same-tab opening
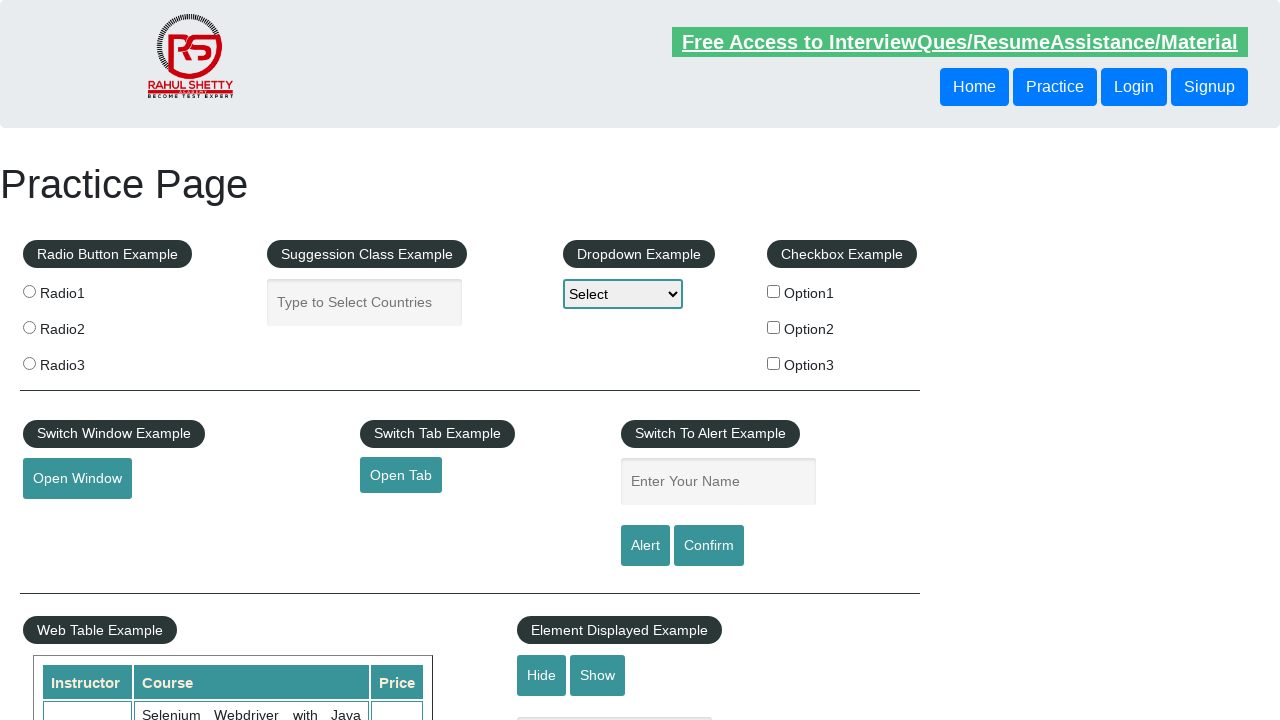

Clicked the modified link to open in same tab at (401, 475) on #opentab
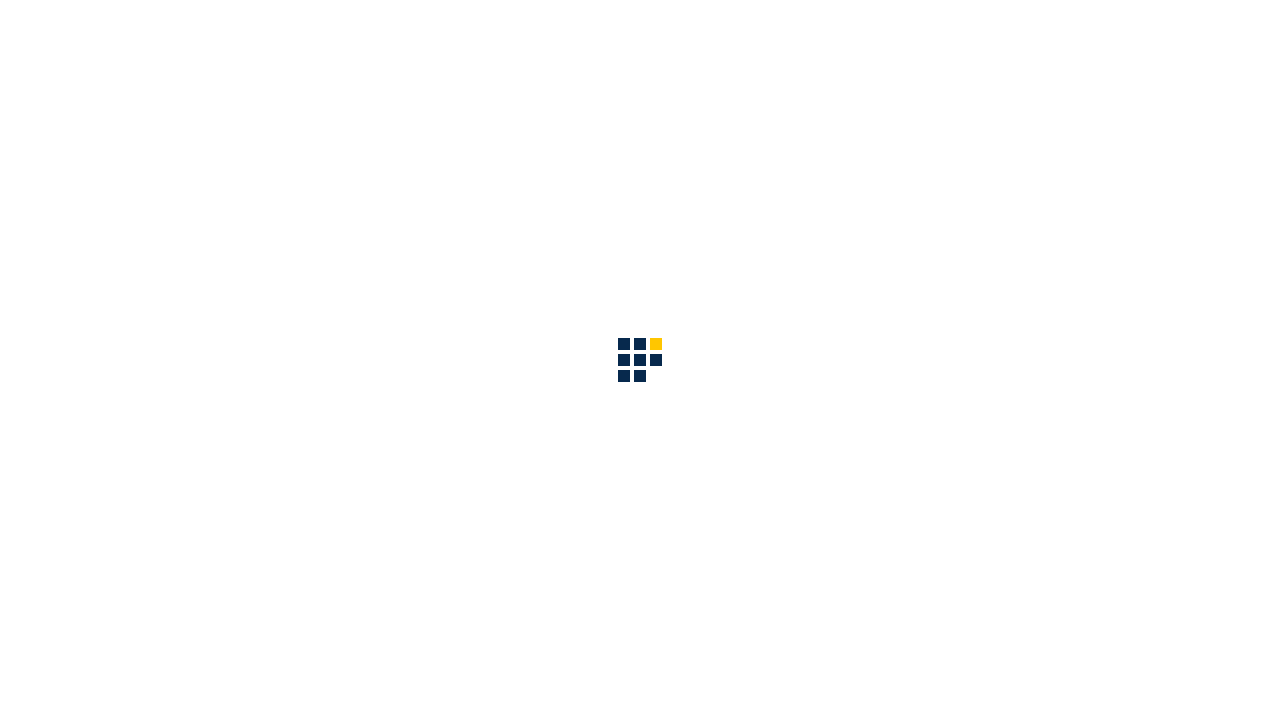

Waited for page load to complete after navigation
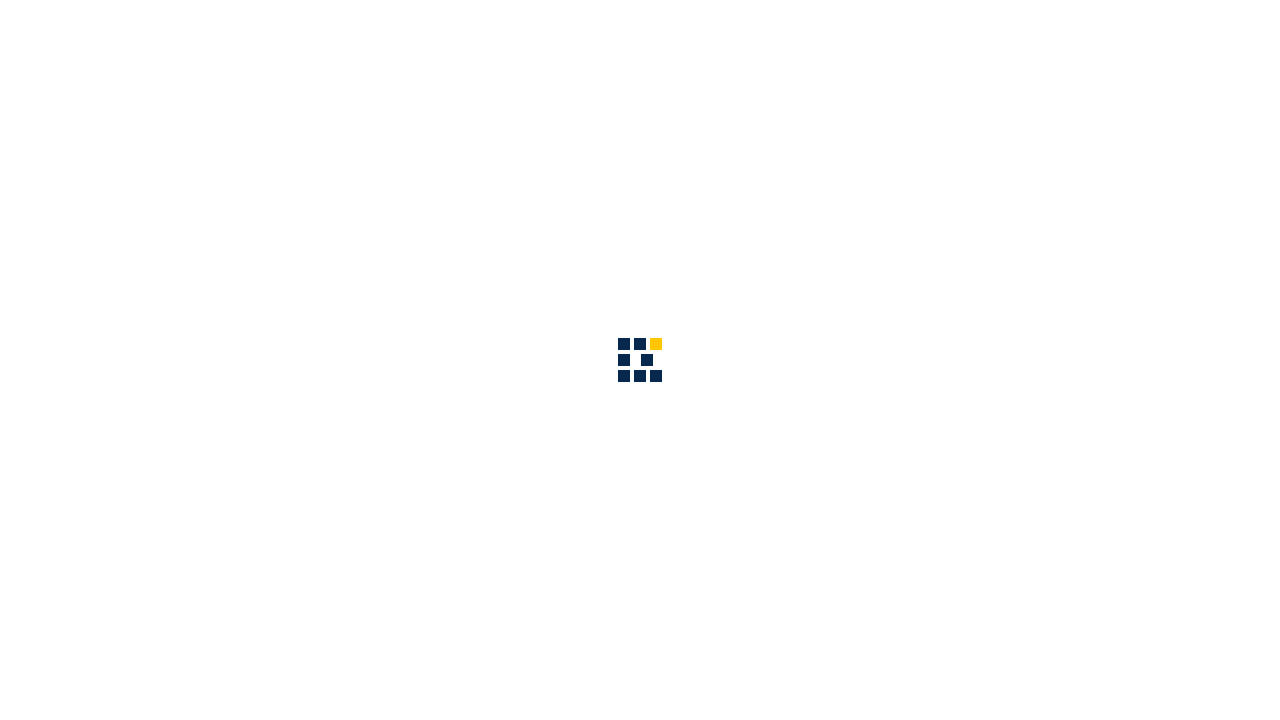

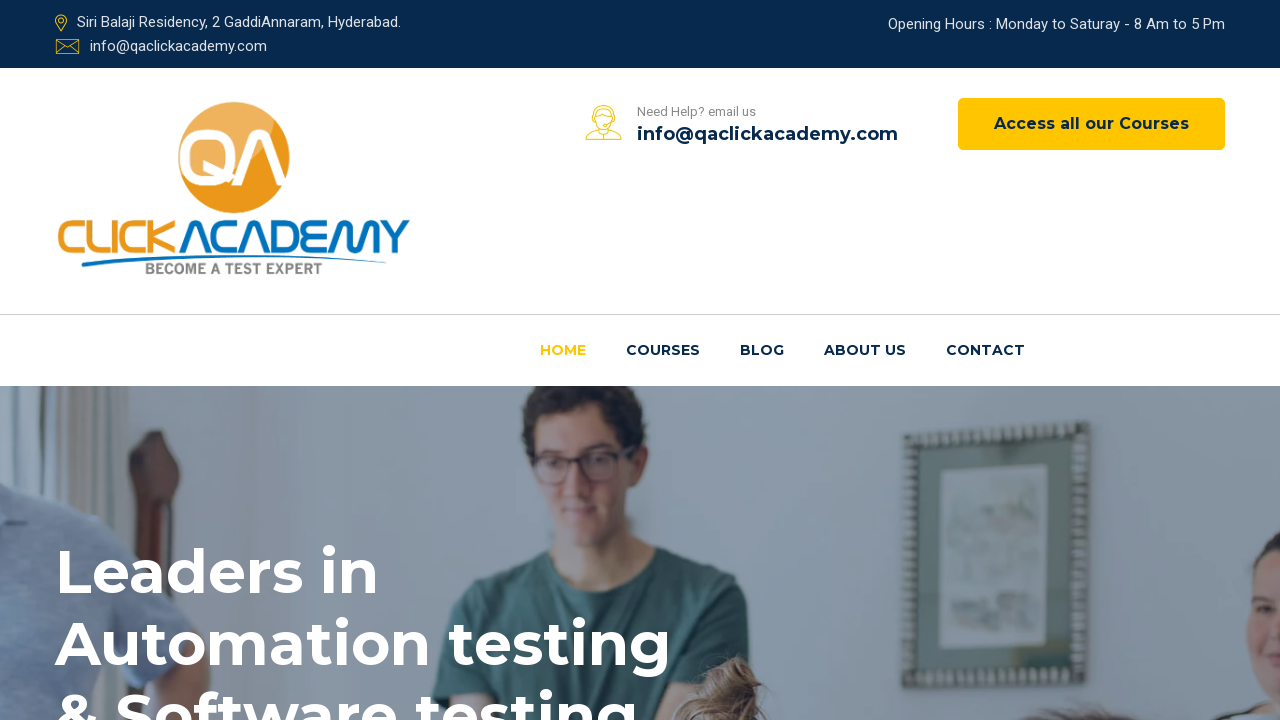